Navigates to MoneyControl's F&O market snapshot page and verifies that the market data section is displayed

Starting URL: https://www.moneycontrol.com/markets/fno-market-snapshot

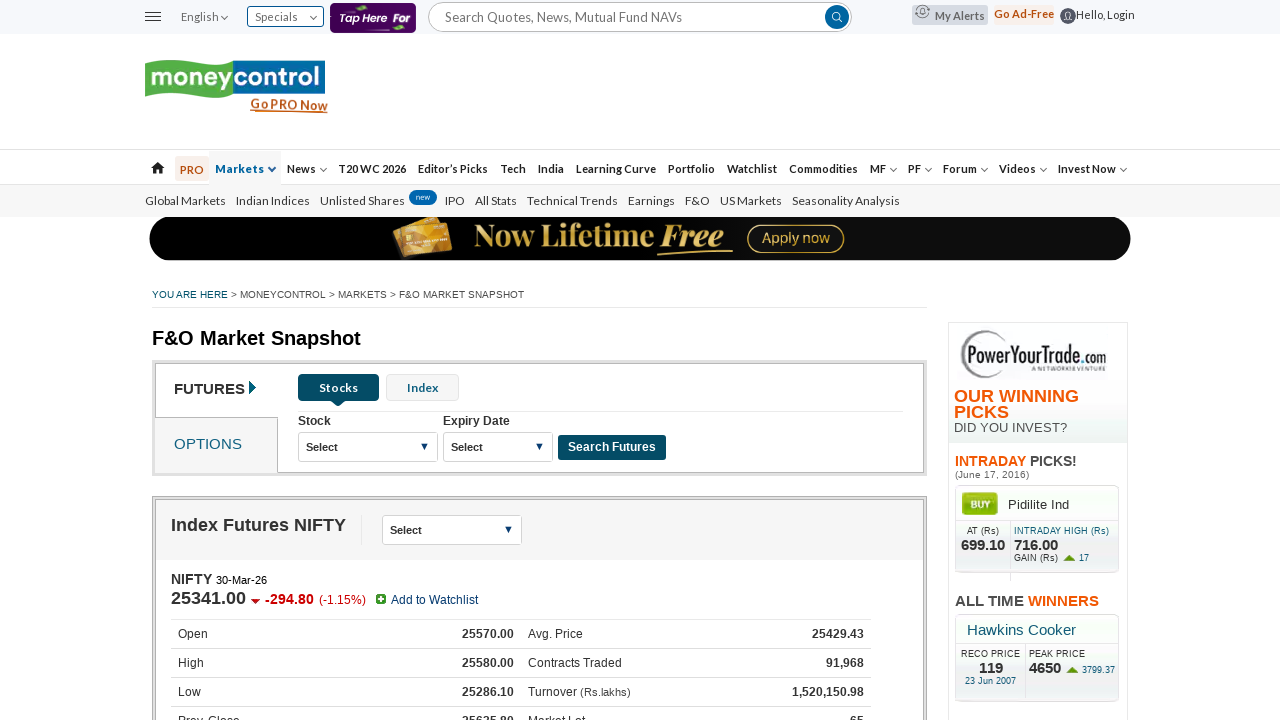

Waited for F&O market snapshot section to load
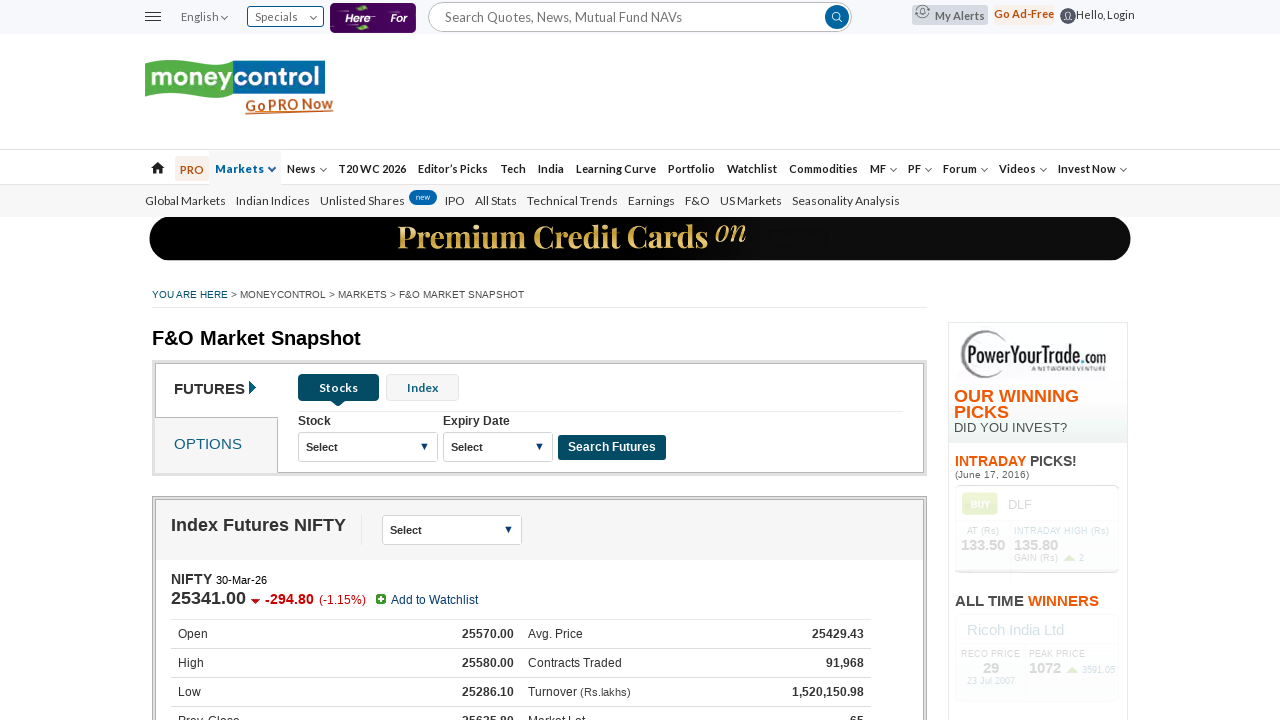

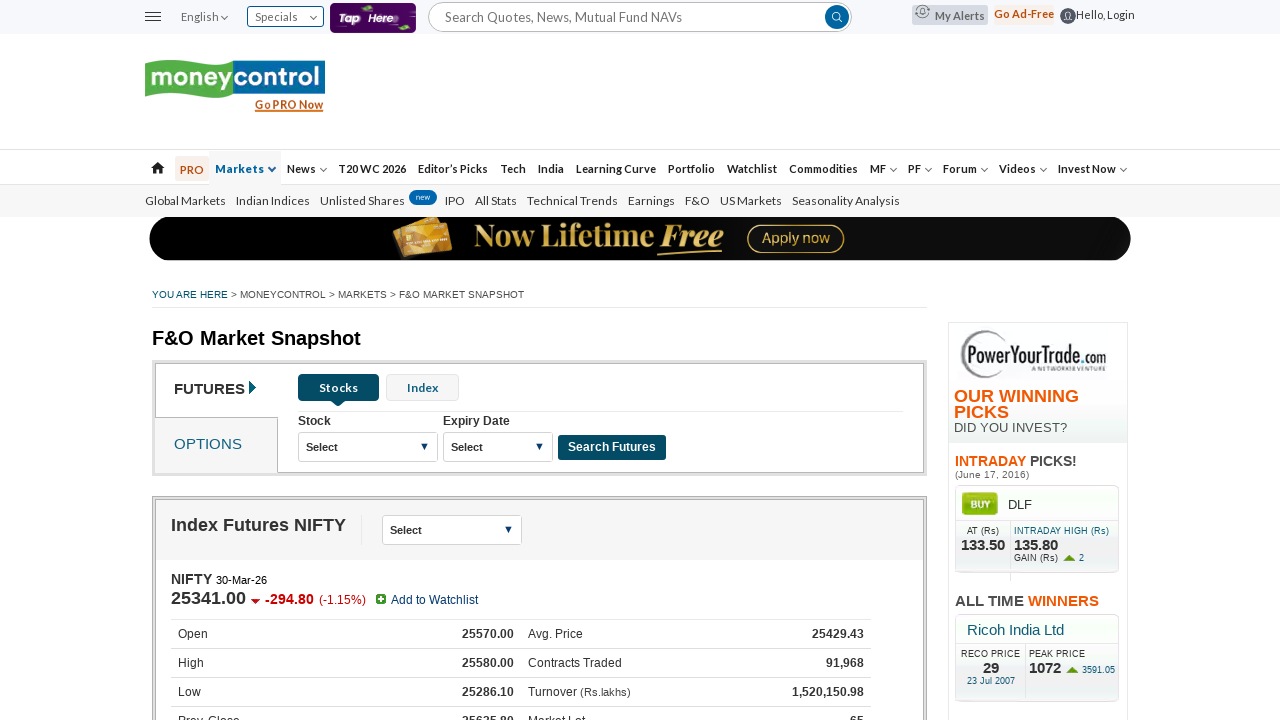